Tests marking individual todo items as complete by clicking their checkboxes

Starting URL: https://demo.playwright.dev/todomvc

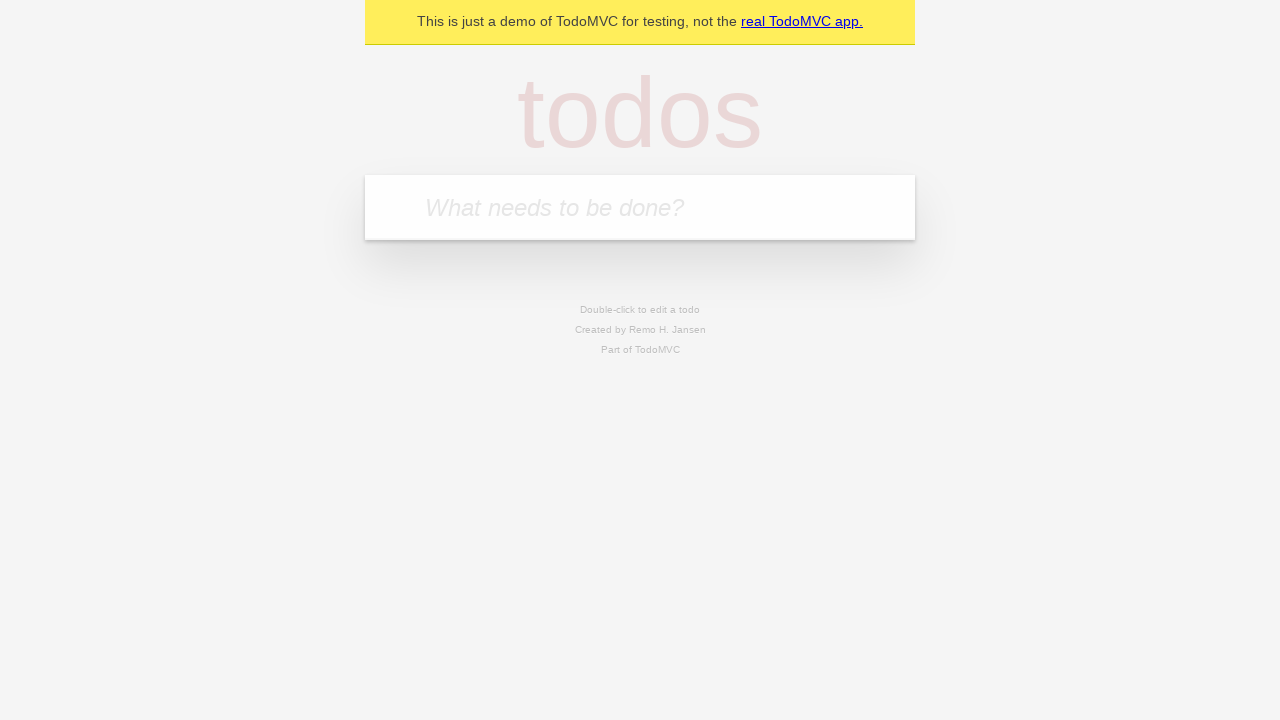

Filled input field with 'buy some cheese' on internal:attr=[placeholder="What needs to be done?"i]
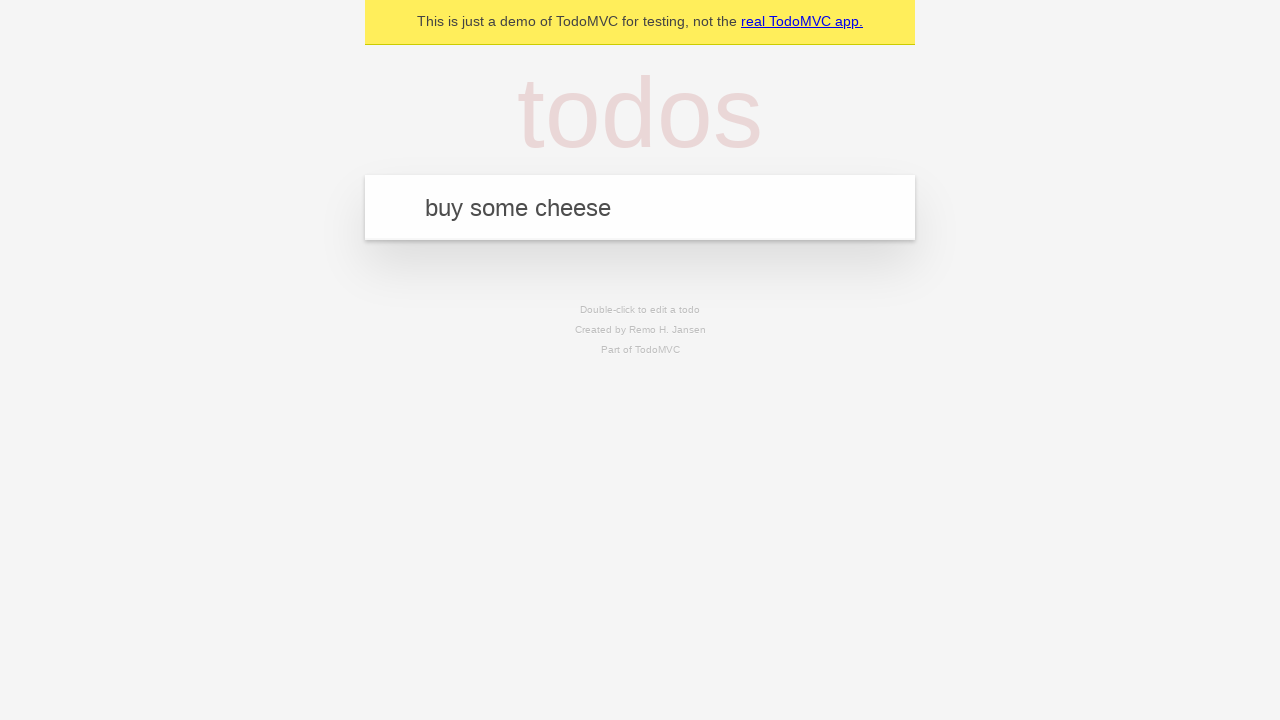

Pressed Enter to add first todo item on internal:attr=[placeholder="What needs to be done?"i]
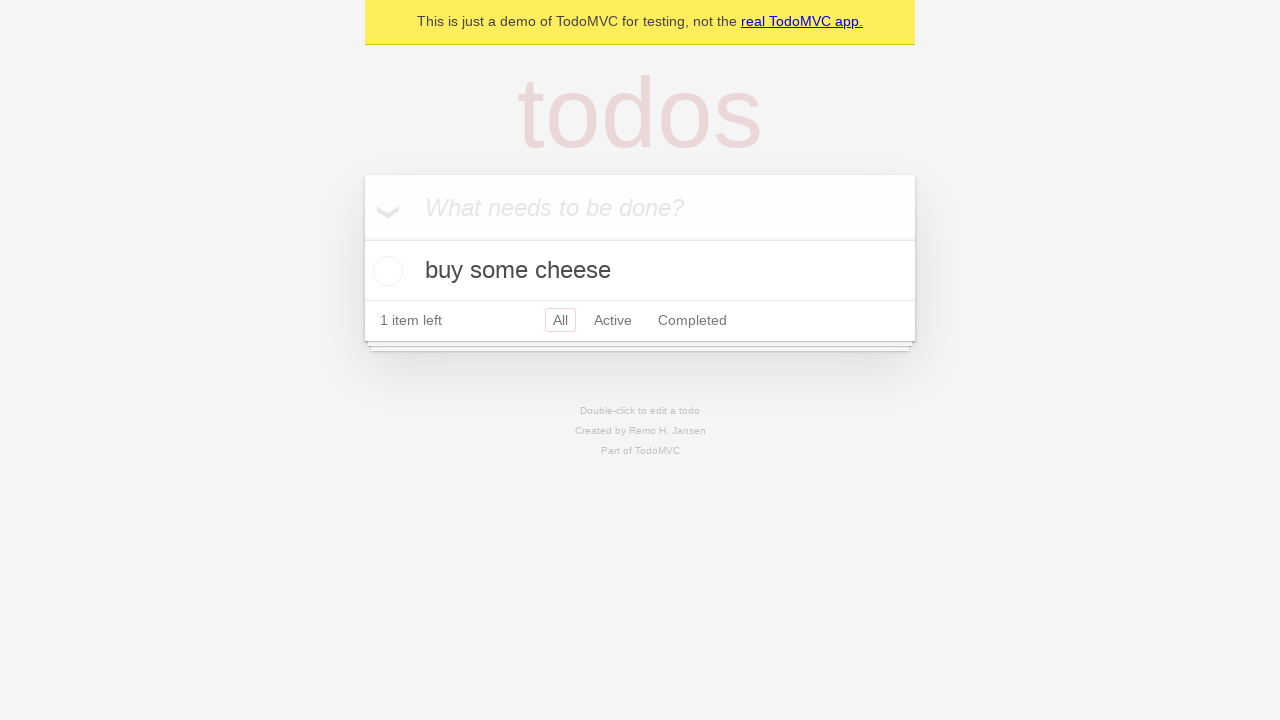

Filled input field with 'feed the cat' on internal:attr=[placeholder="What needs to be done?"i]
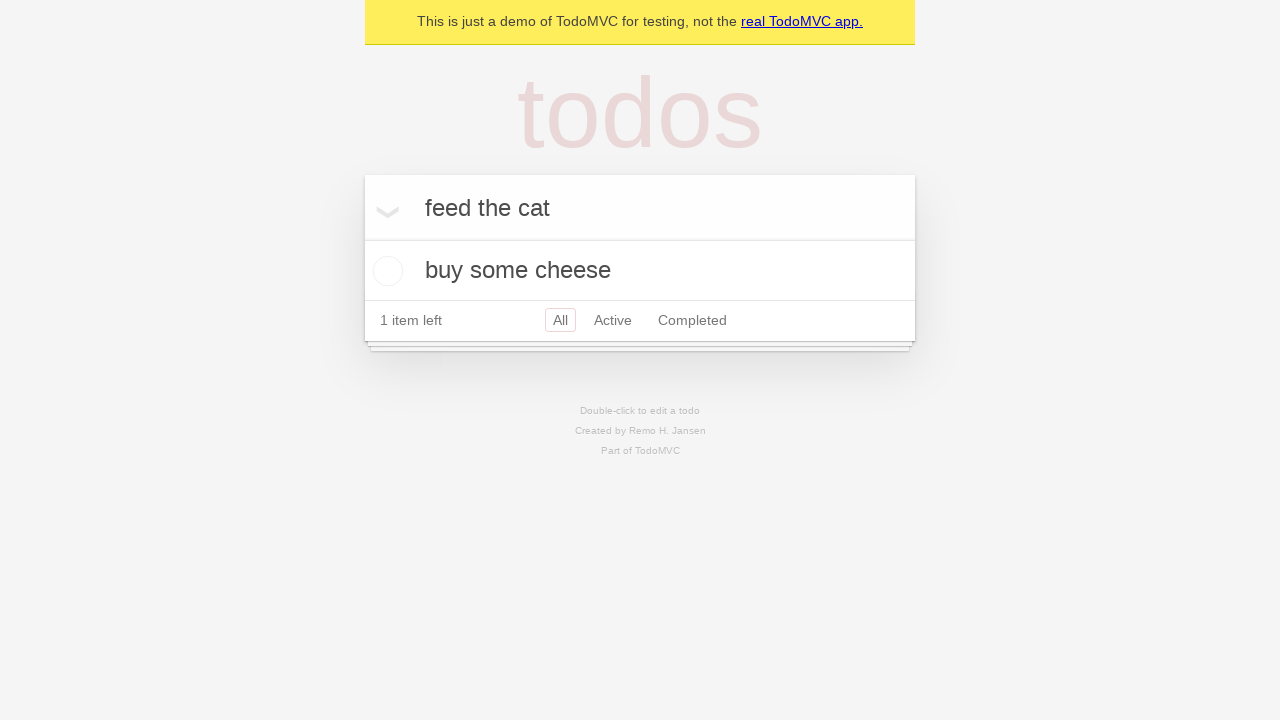

Pressed Enter to add second todo item on internal:attr=[placeholder="What needs to be done?"i]
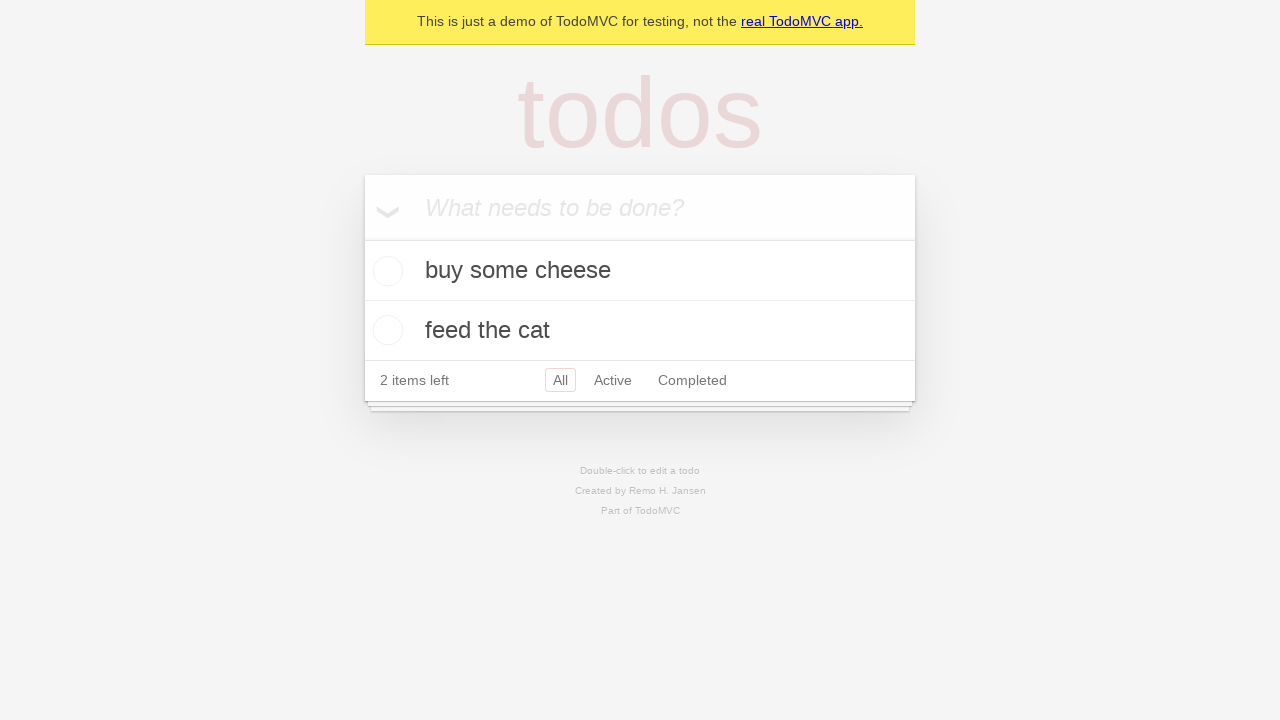

Checked the first todo item 'buy some cheese' at (385, 271) on internal:testid=[data-testid="todo-item"s] >> nth=0 >> internal:role=checkbox
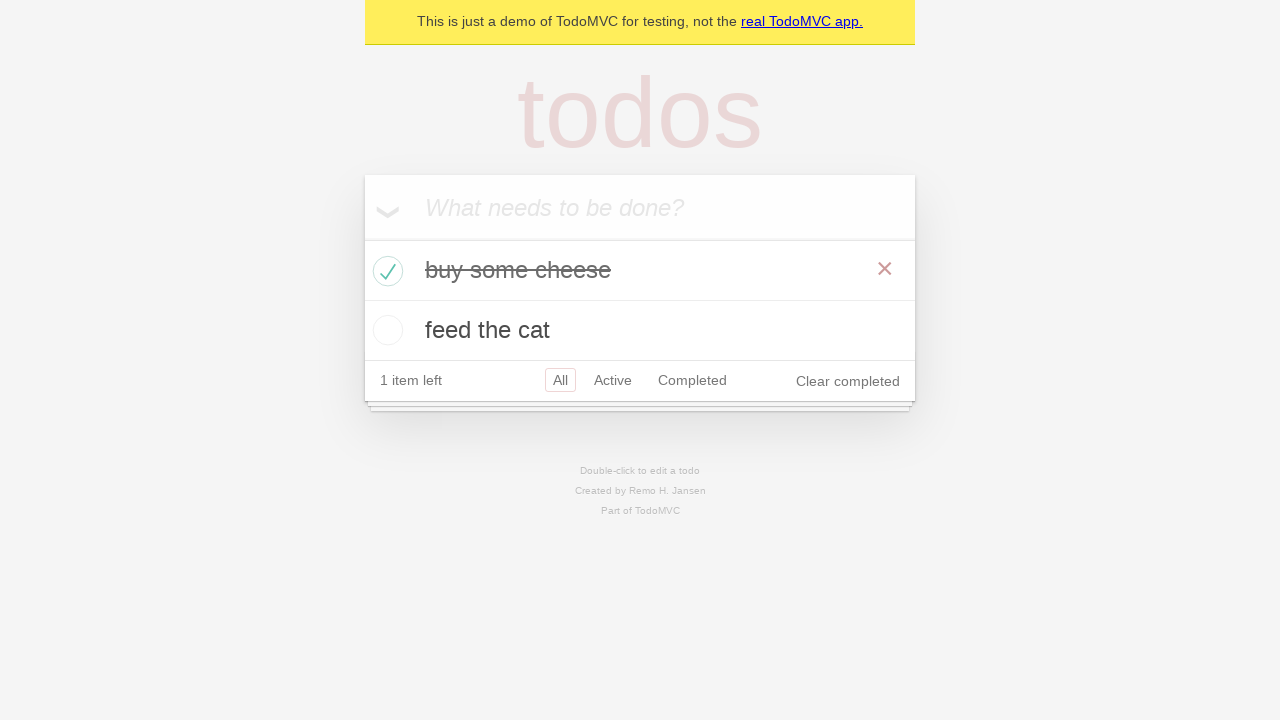

Checked the second todo item 'feed the cat' at (385, 330) on internal:testid=[data-testid="todo-item"s] >> nth=1 >> internal:role=checkbox
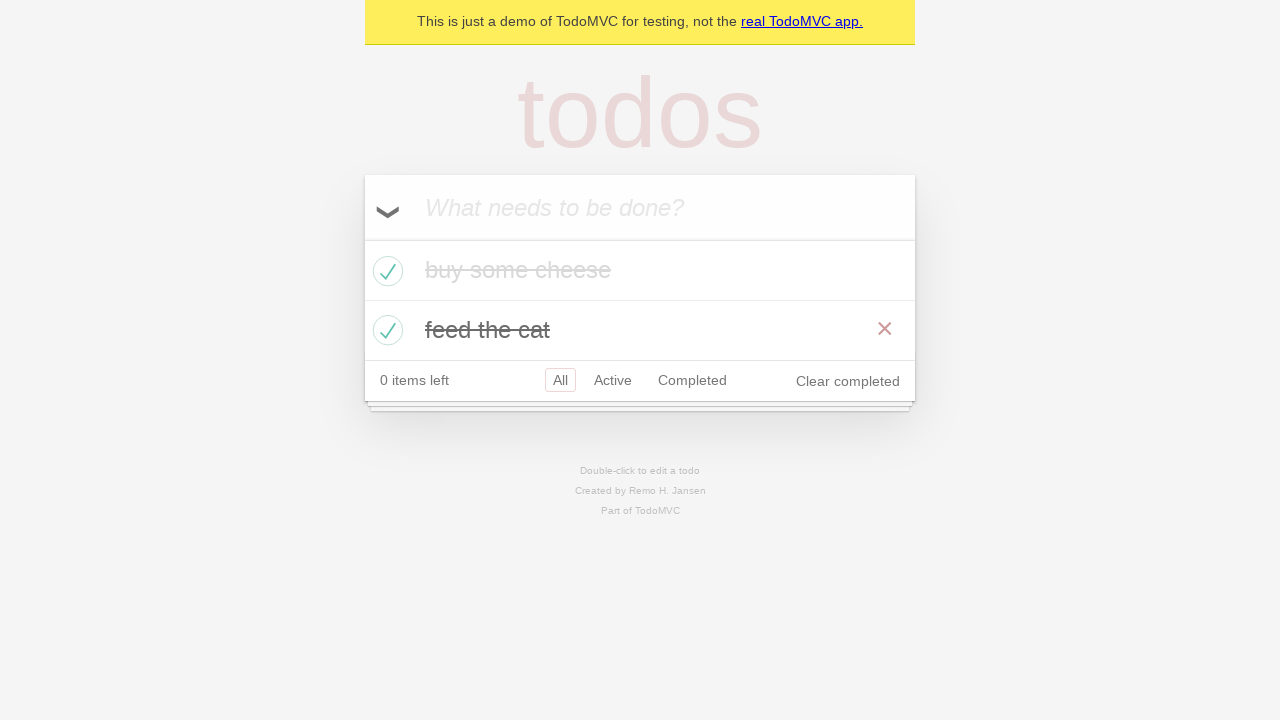

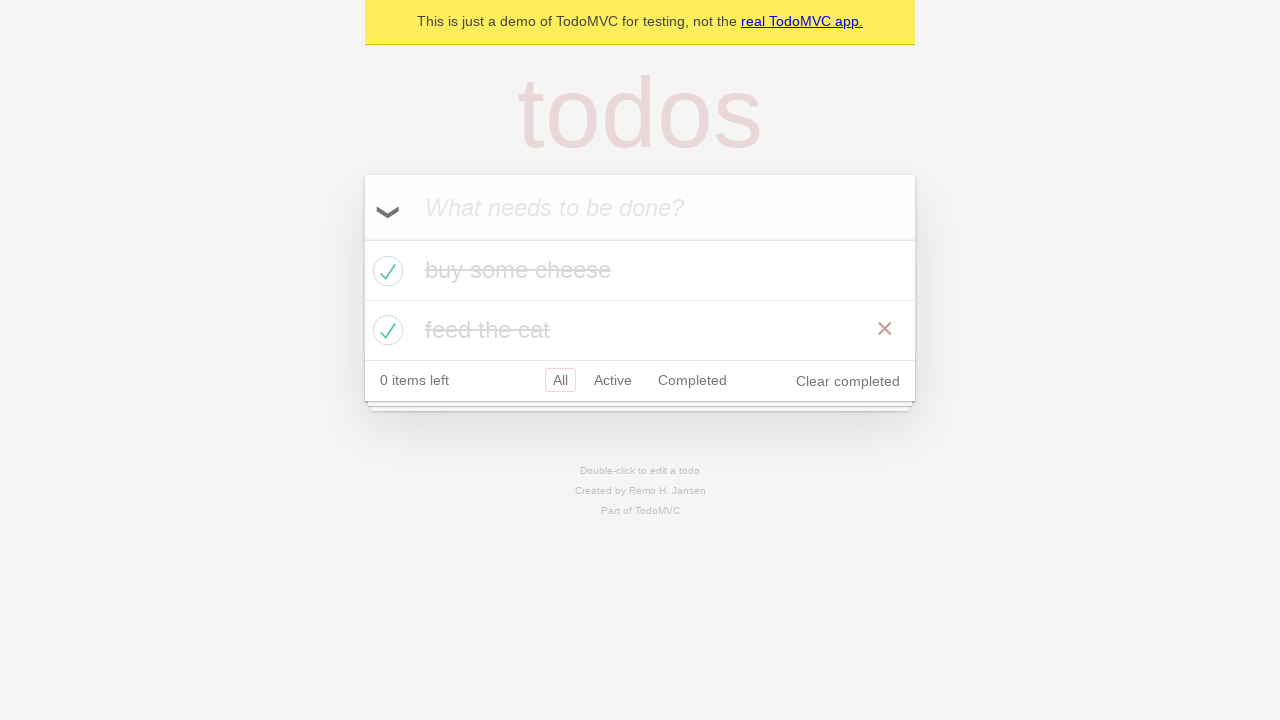